Navigates to the login page and verifies the page title heading displays "Login Page"

Starting URL: https://the-internet.herokuapp.com

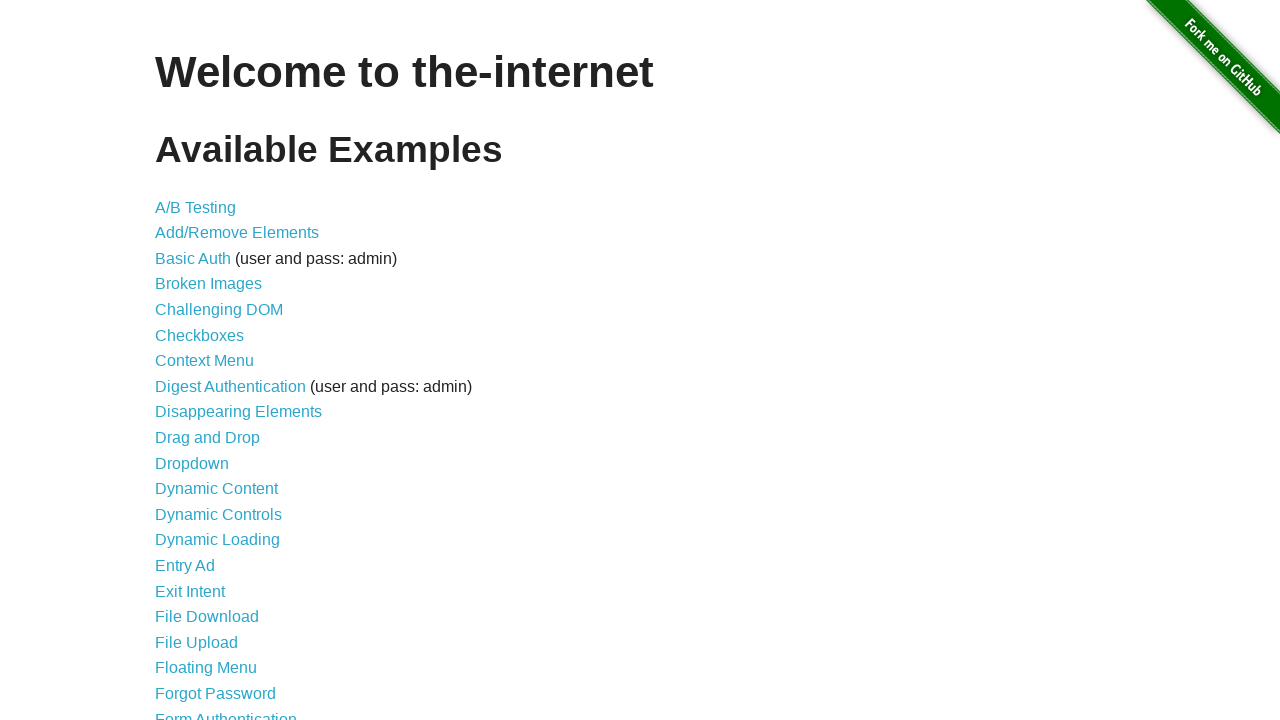

Navigated to the-internet.herokuapp.com homepage
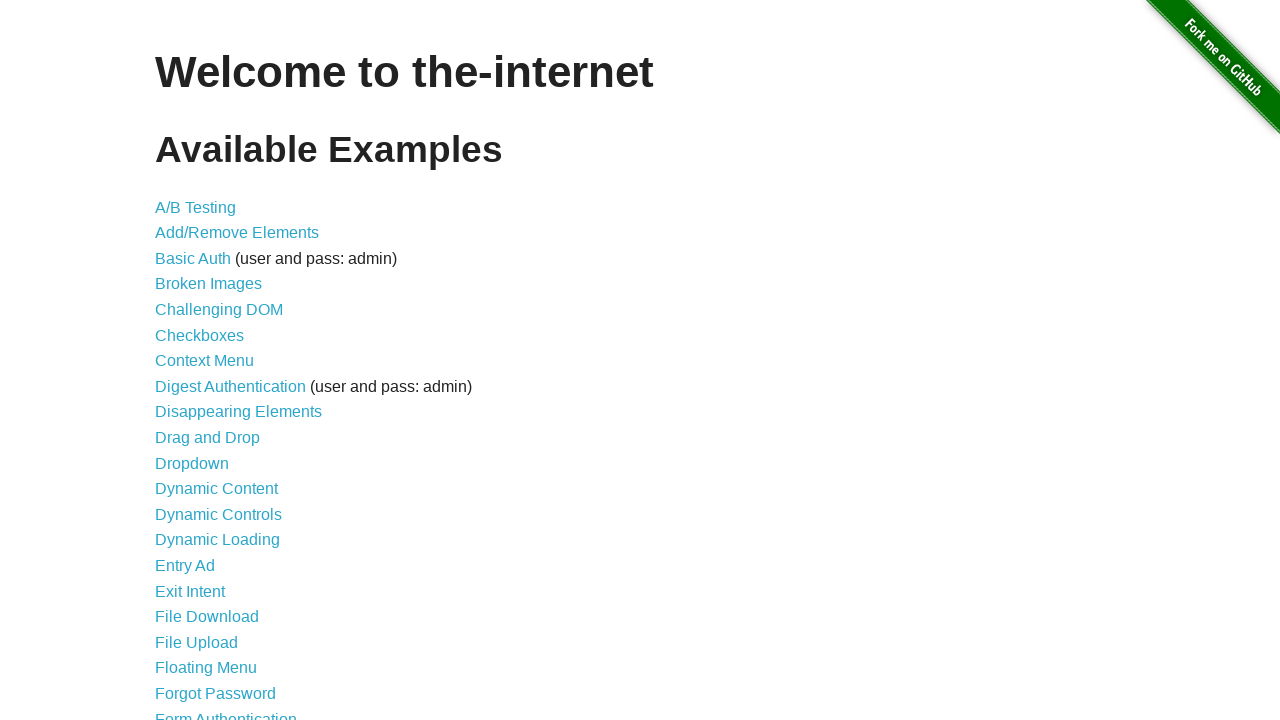

Clicked on Form Authentication link at (226, 712) on xpath=//a[text()='Form Authentication']
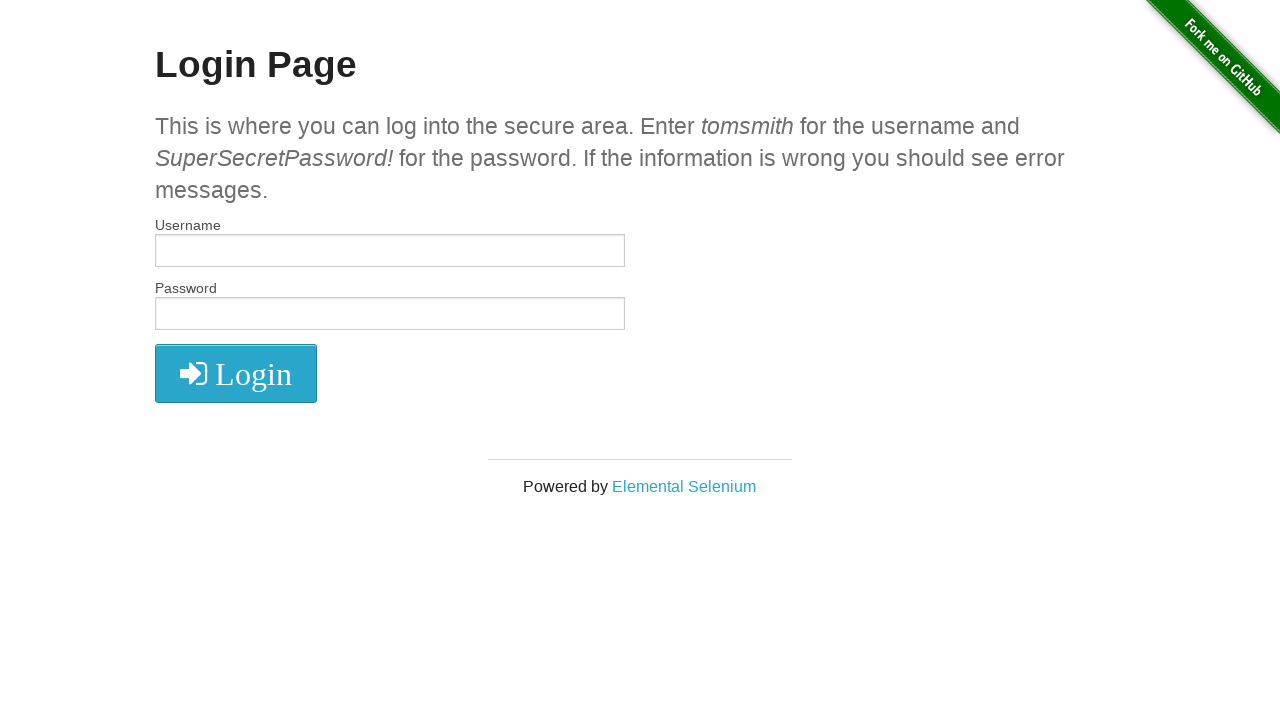

Verified that the Login Page heading displays 'Login Page'
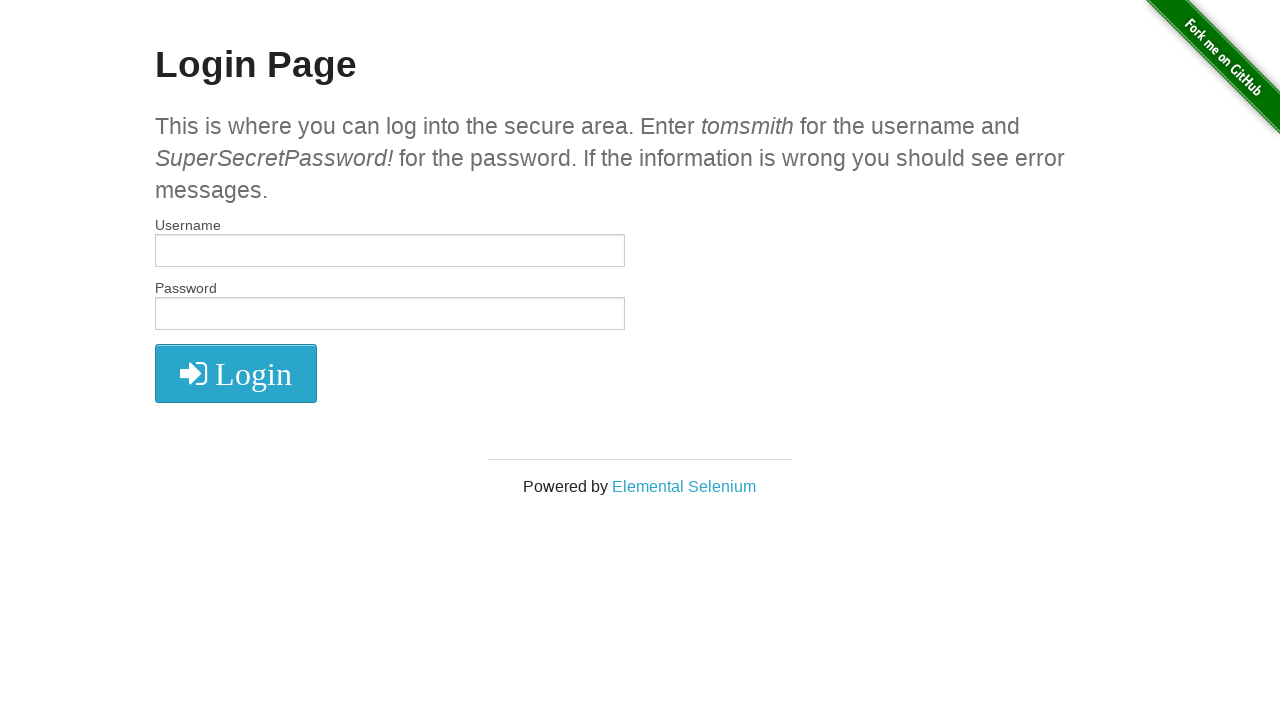

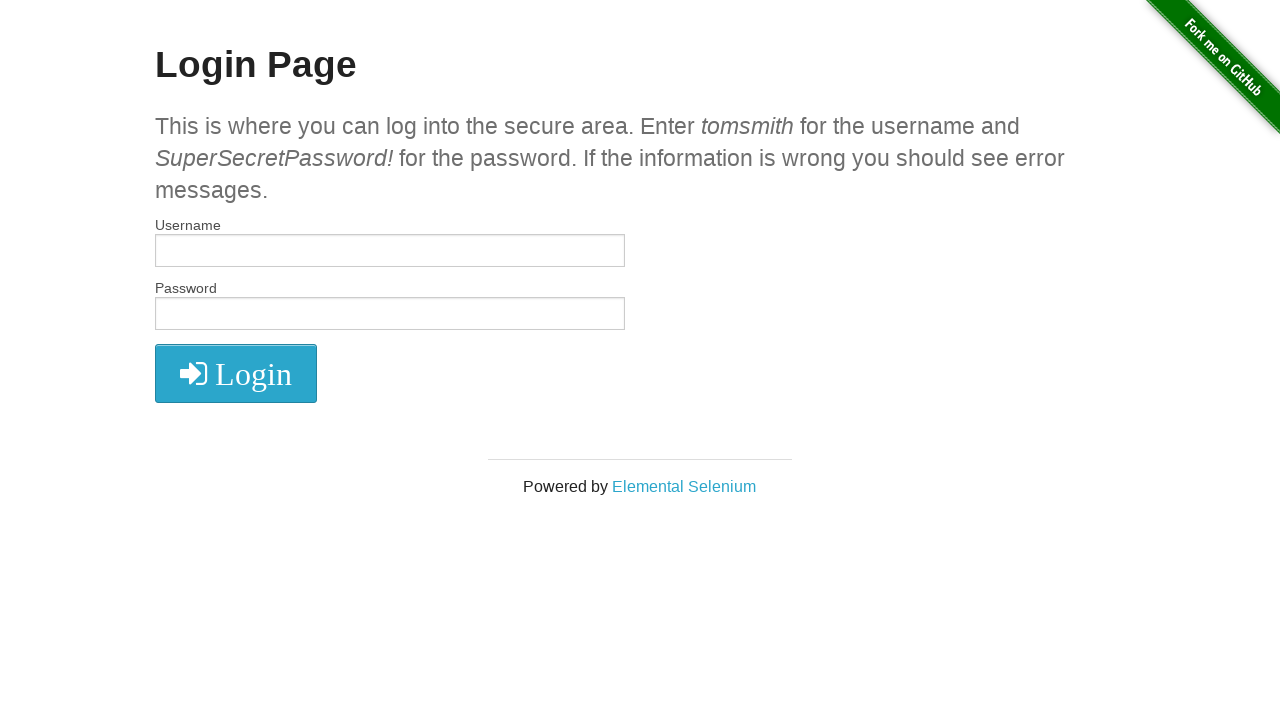